Tests clearing the completed state of all items by checking and then unchecking the toggle all checkbox.

Starting URL: https://demo.playwright.dev/todomvc

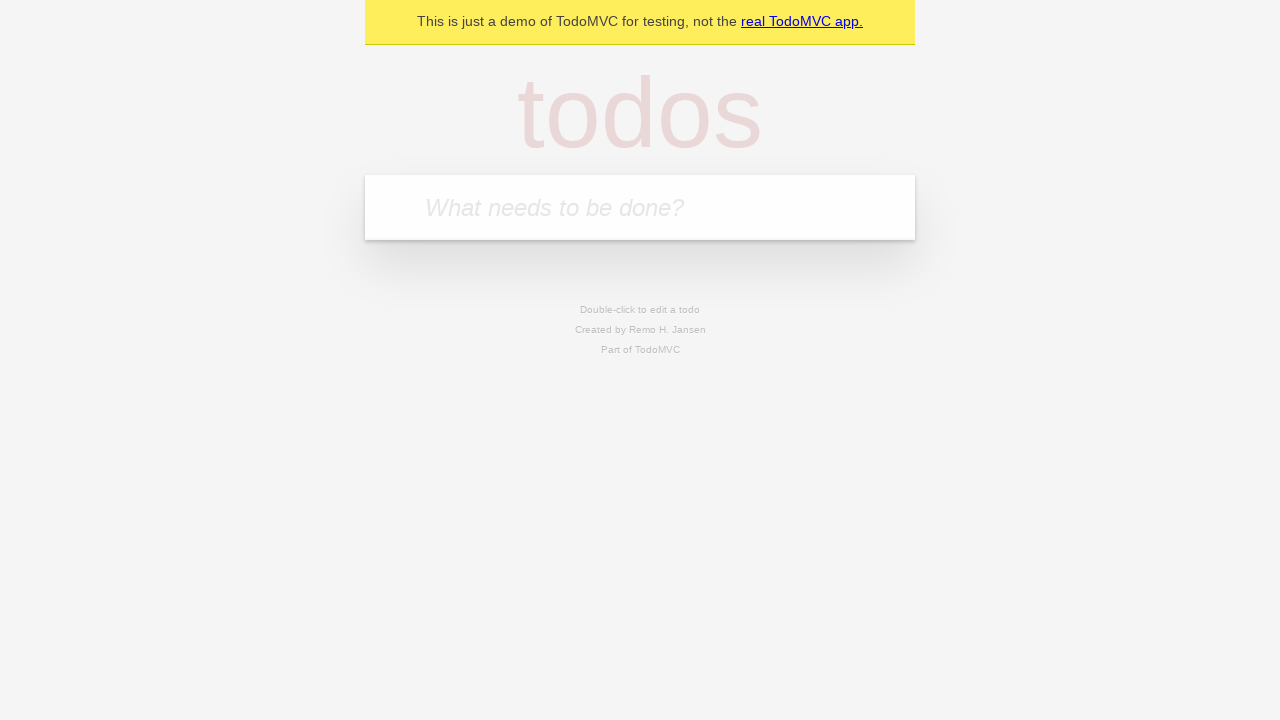

Filled input field with first todo 'buy some cheese' on internal:attr=[placeholder="What needs to be done?"i]
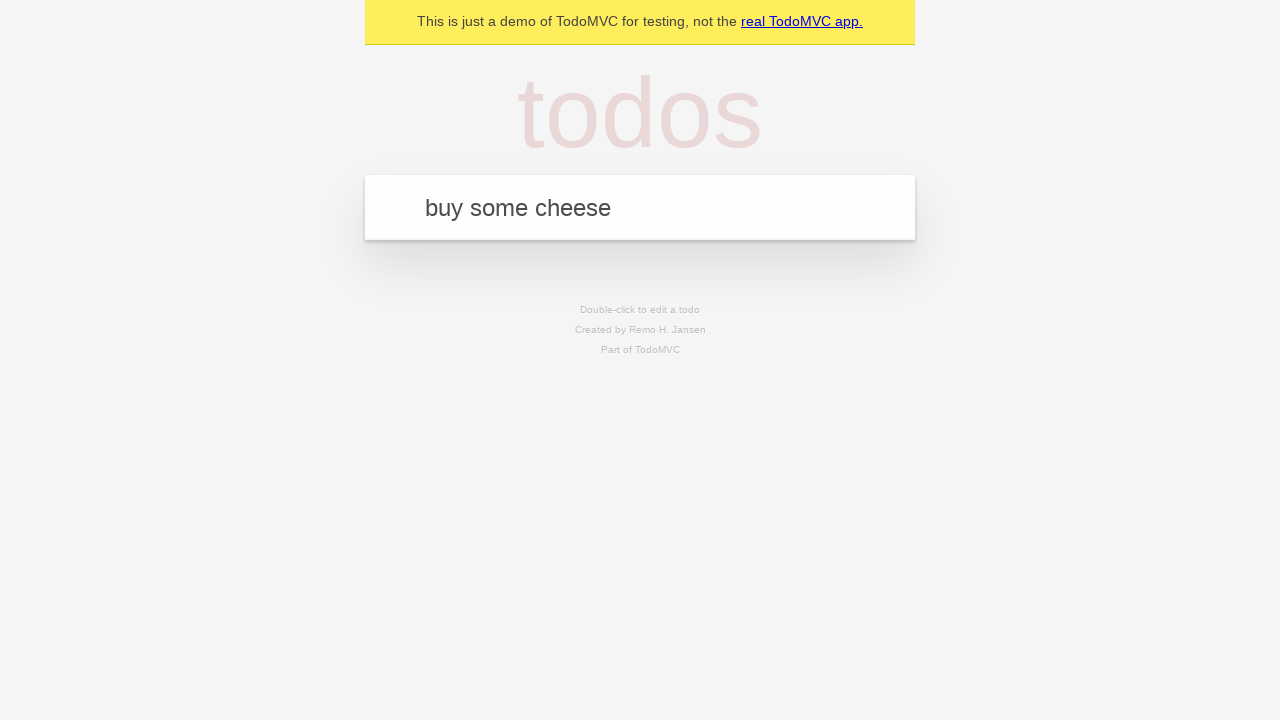

Pressed Enter to add first todo on internal:attr=[placeholder="What needs to be done?"i]
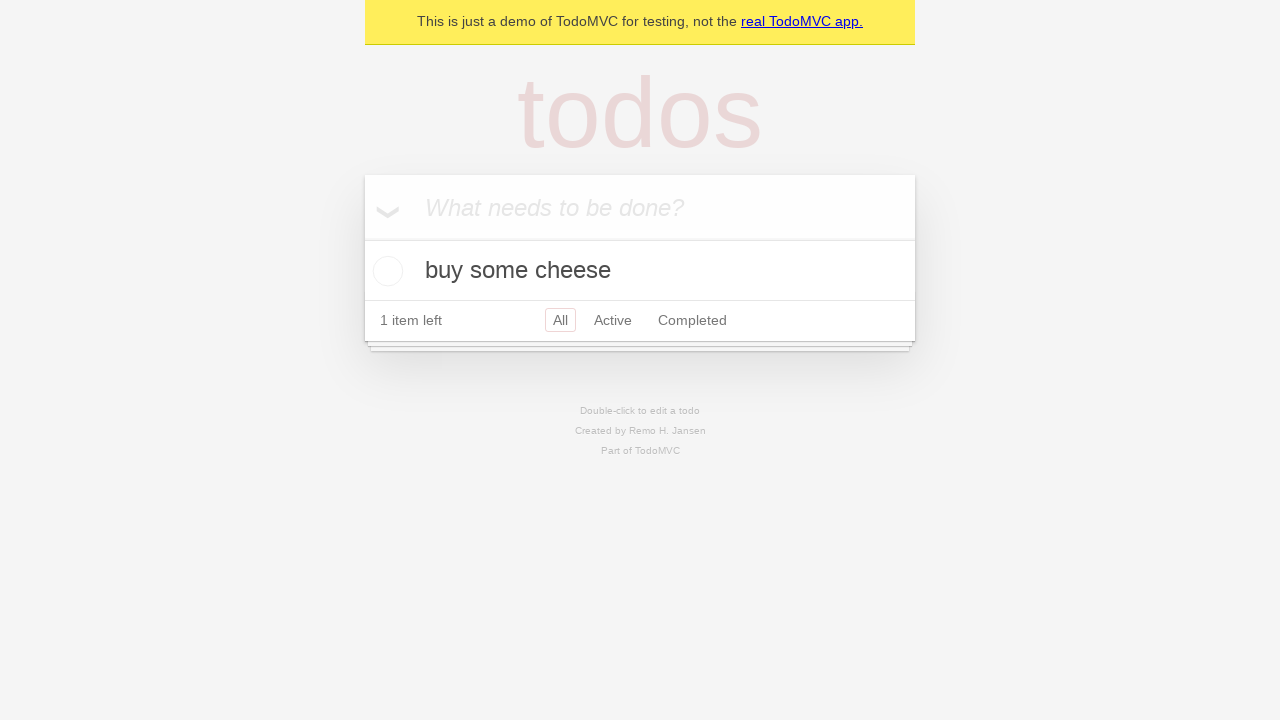

Filled input field with second todo 'feed the cat' on internal:attr=[placeholder="What needs to be done?"i]
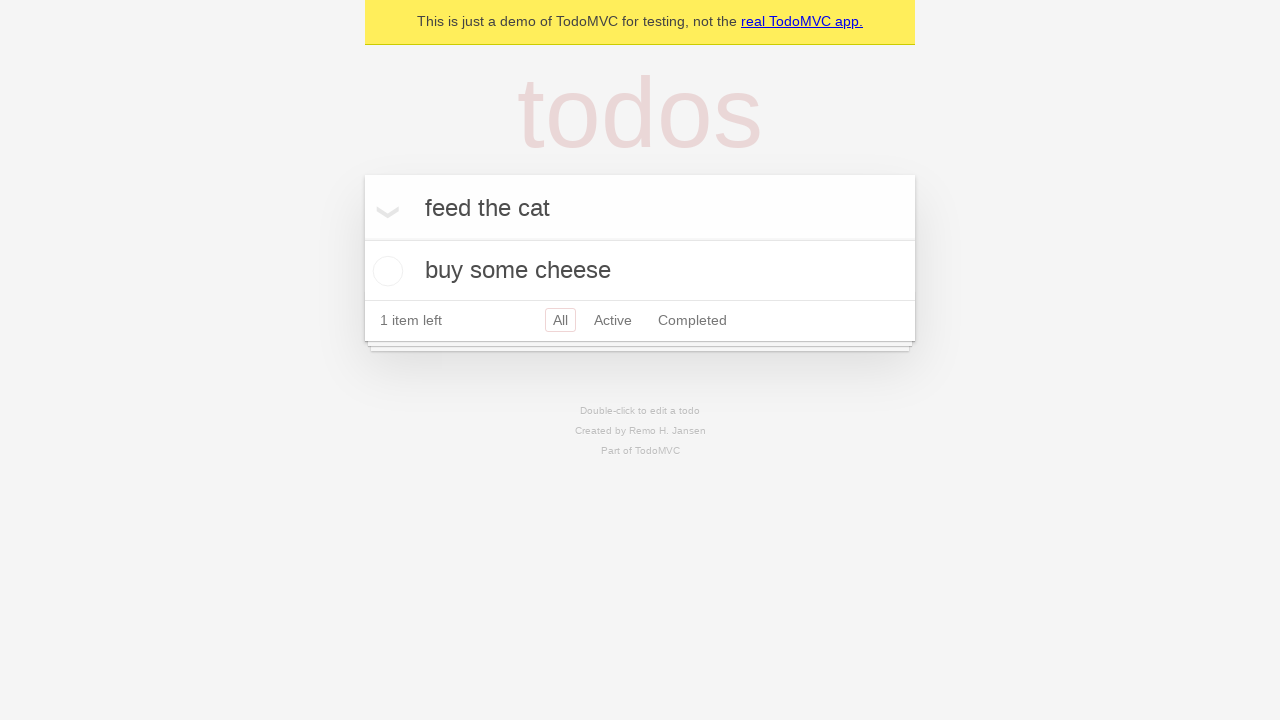

Pressed Enter to add second todo on internal:attr=[placeholder="What needs to be done?"i]
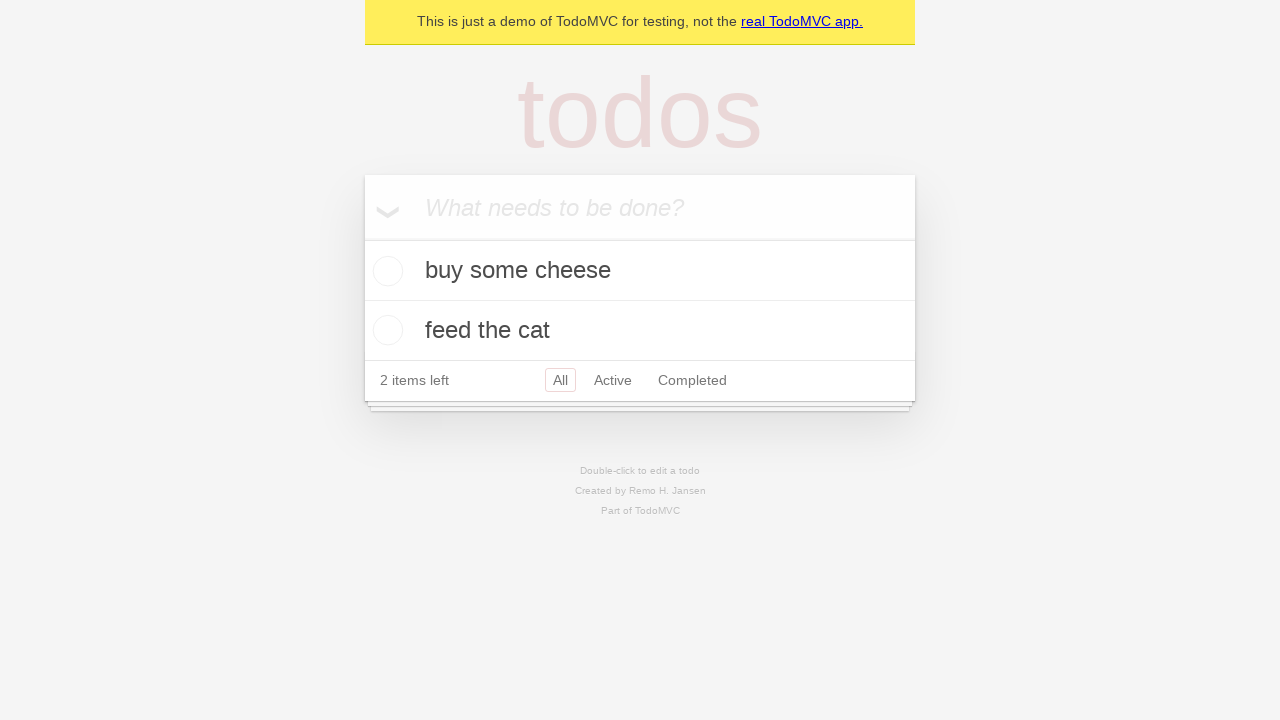

Filled input field with third todo 'book a doctors appointment' on internal:attr=[placeholder="What needs to be done?"i]
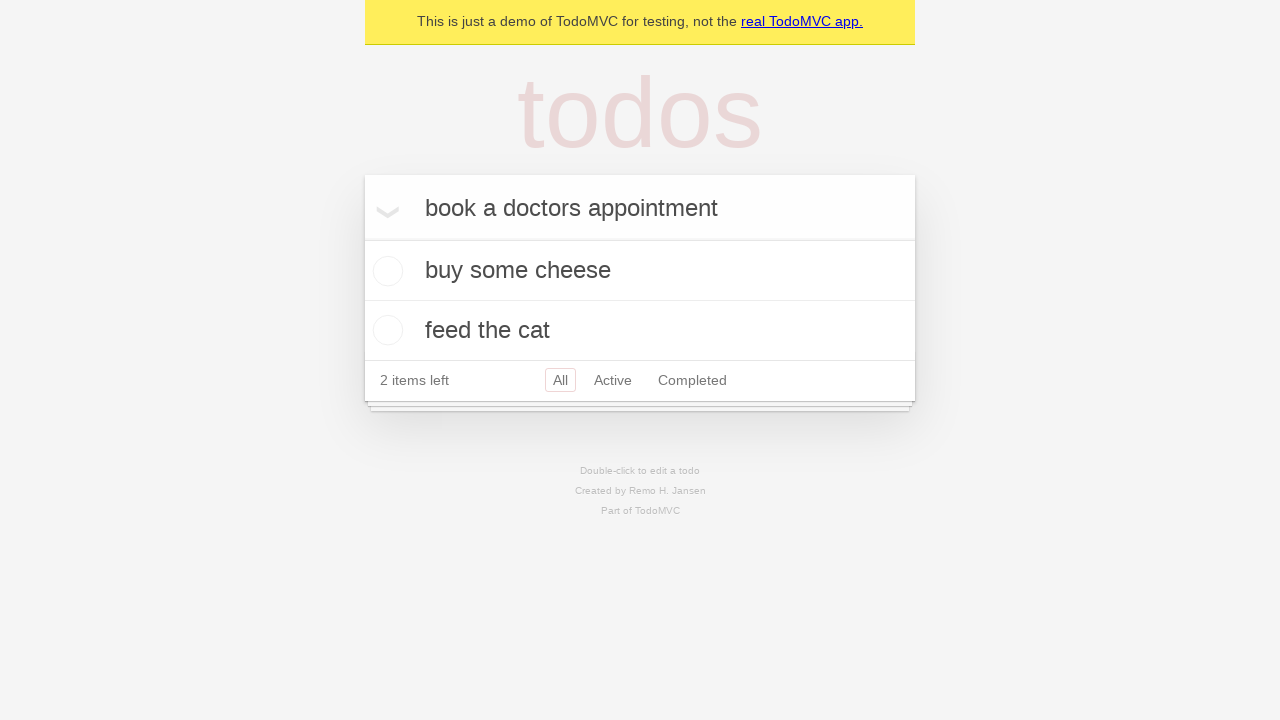

Pressed Enter to add third todo on internal:attr=[placeholder="What needs to be done?"i]
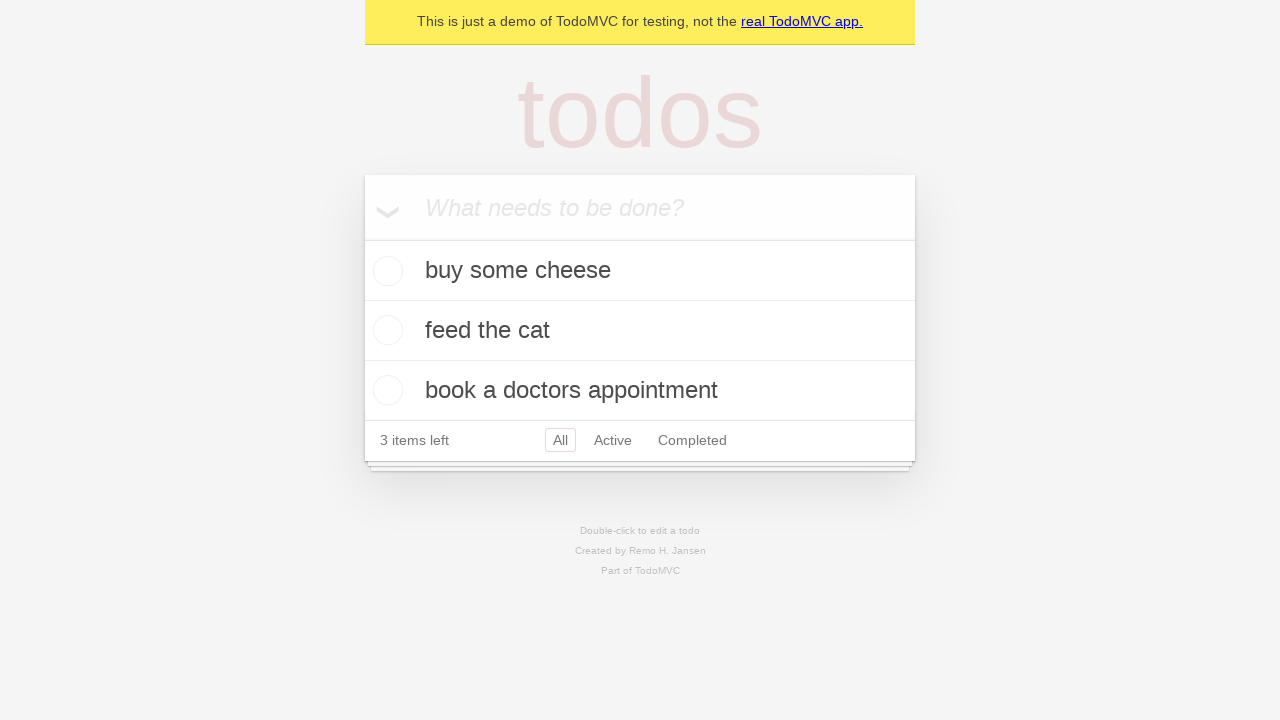

Clicked toggle all checkbox to mark all todos as complete at (362, 238) on internal:label="Mark all as complete"i
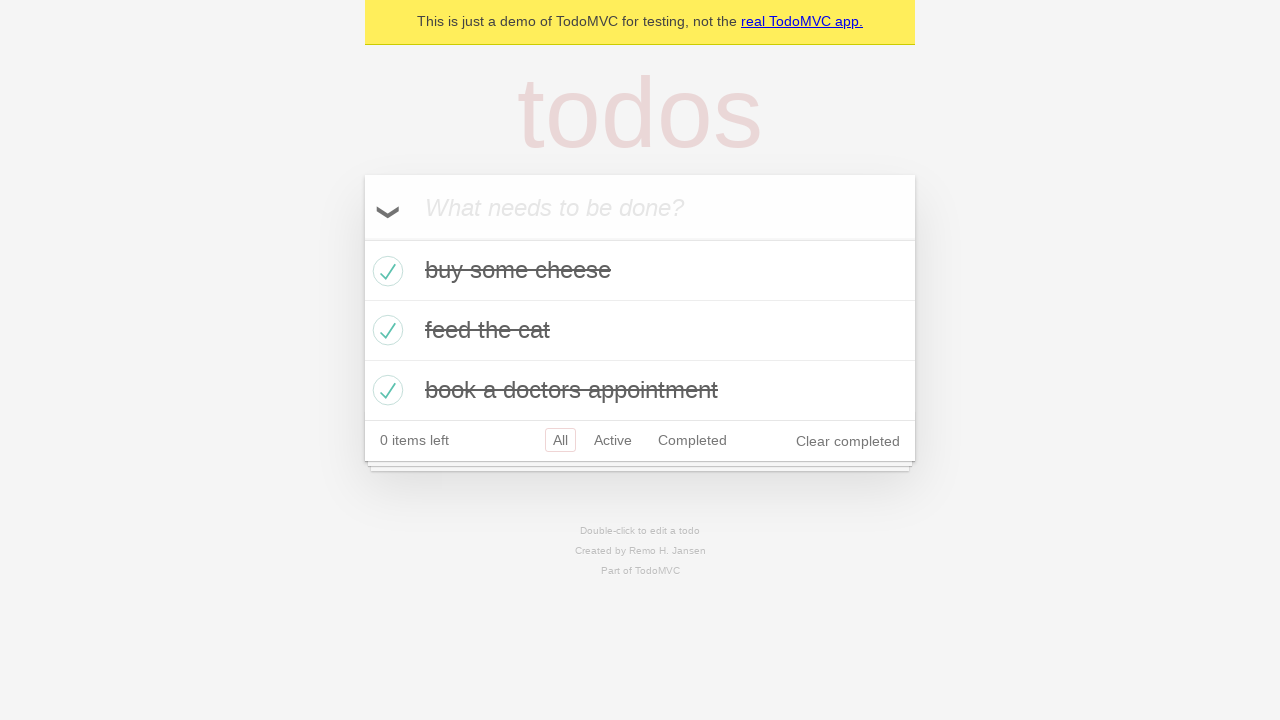

Clicked toggle all checkbox to clear completed state of all todos at (362, 238) on internal:label="Mark all as complete"i
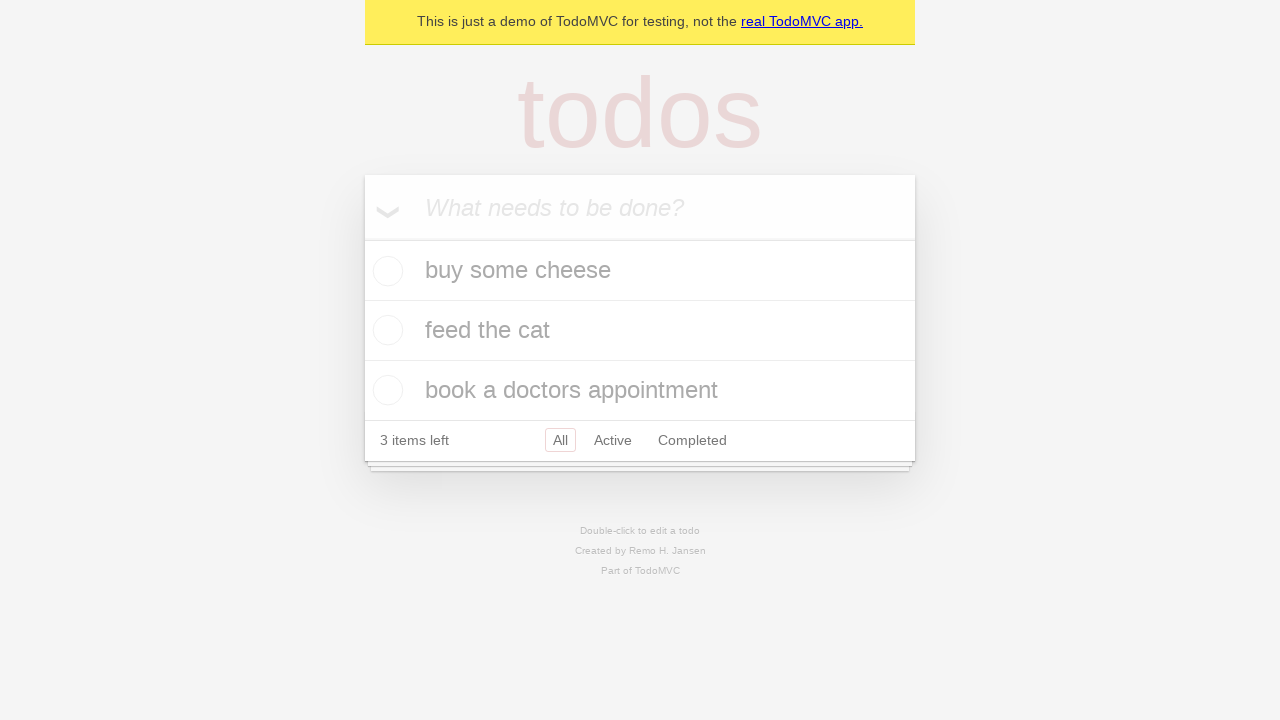

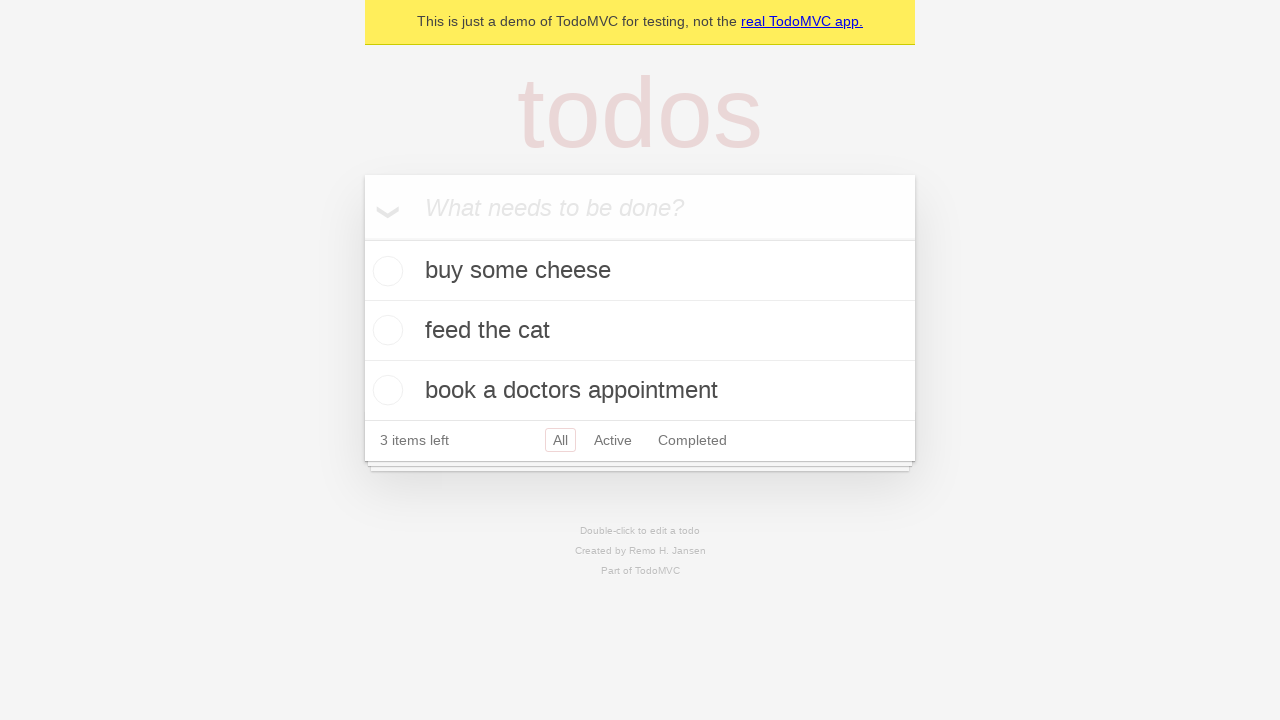